Tests the "Yes" radio button on the DemoQA Radio Button page by navigating to the Elements section, clicking the Yes radio button, and verifying a result message appears.

Starting URL: https://demoqa.com/

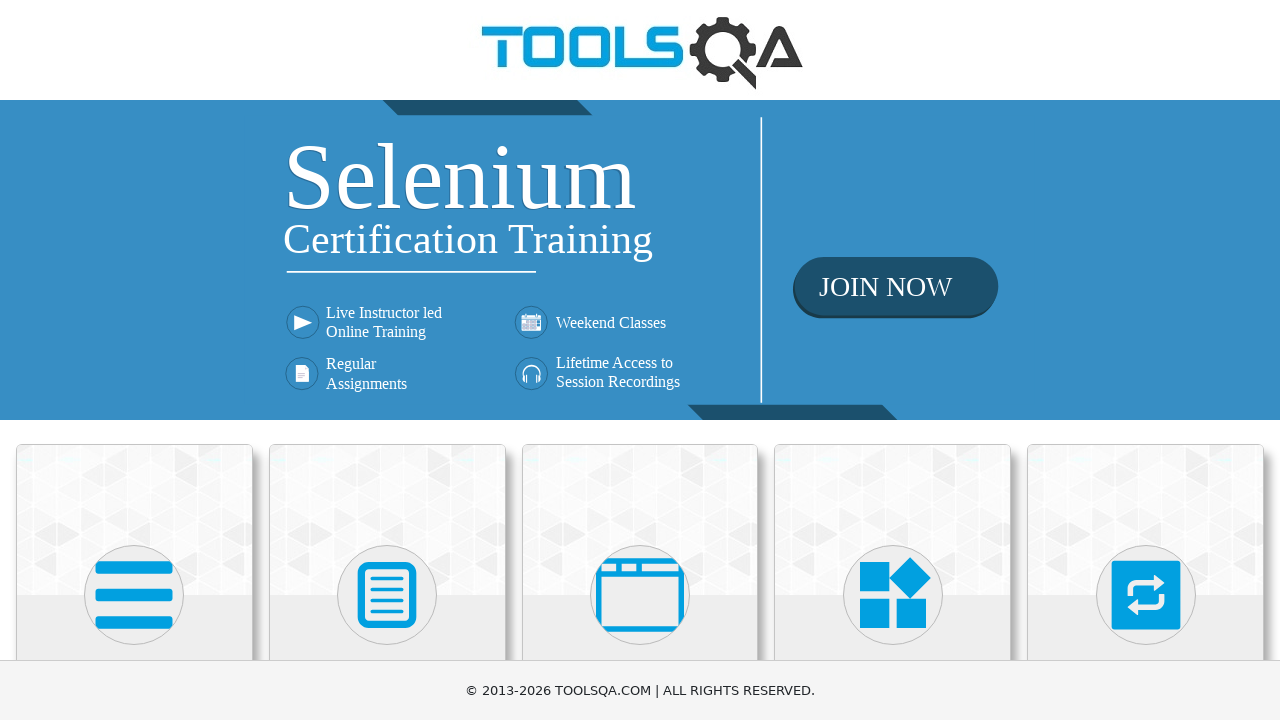

Clicked on Elements card at (134, 520) on div.card:has-text('Elements')
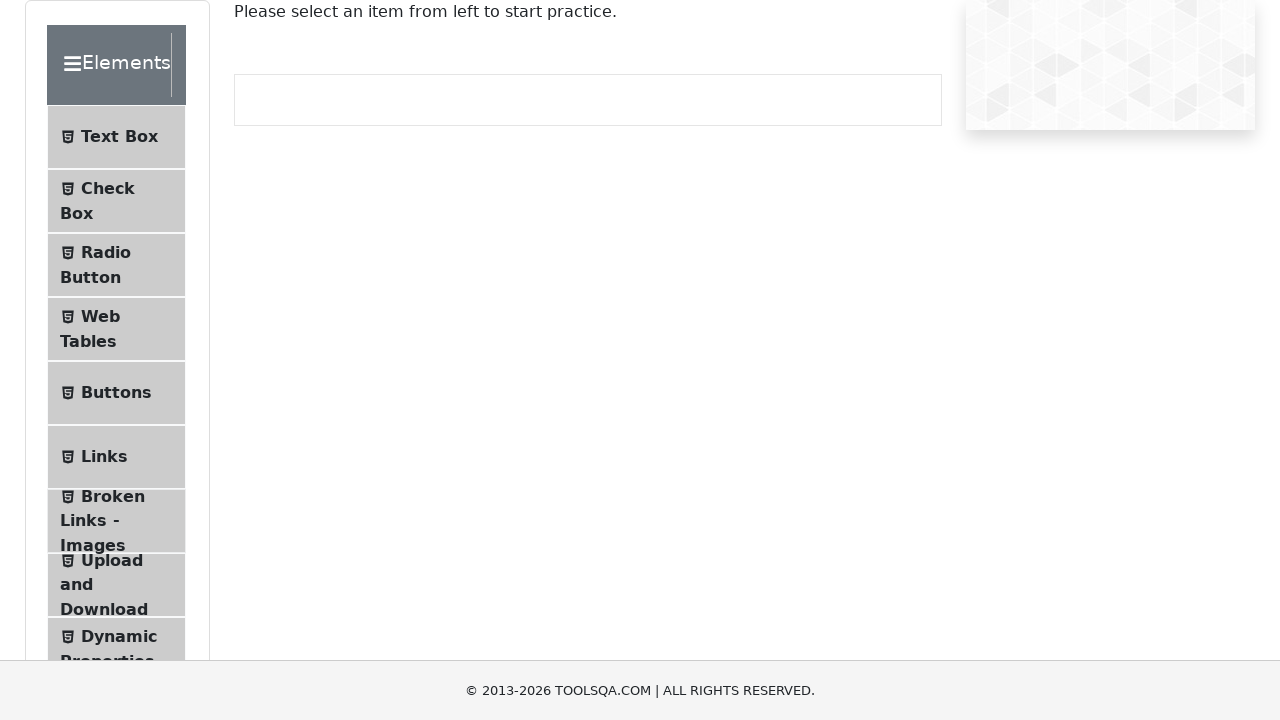

Clicked on Radio Button menu item at (106, 252) on text=Radio Button
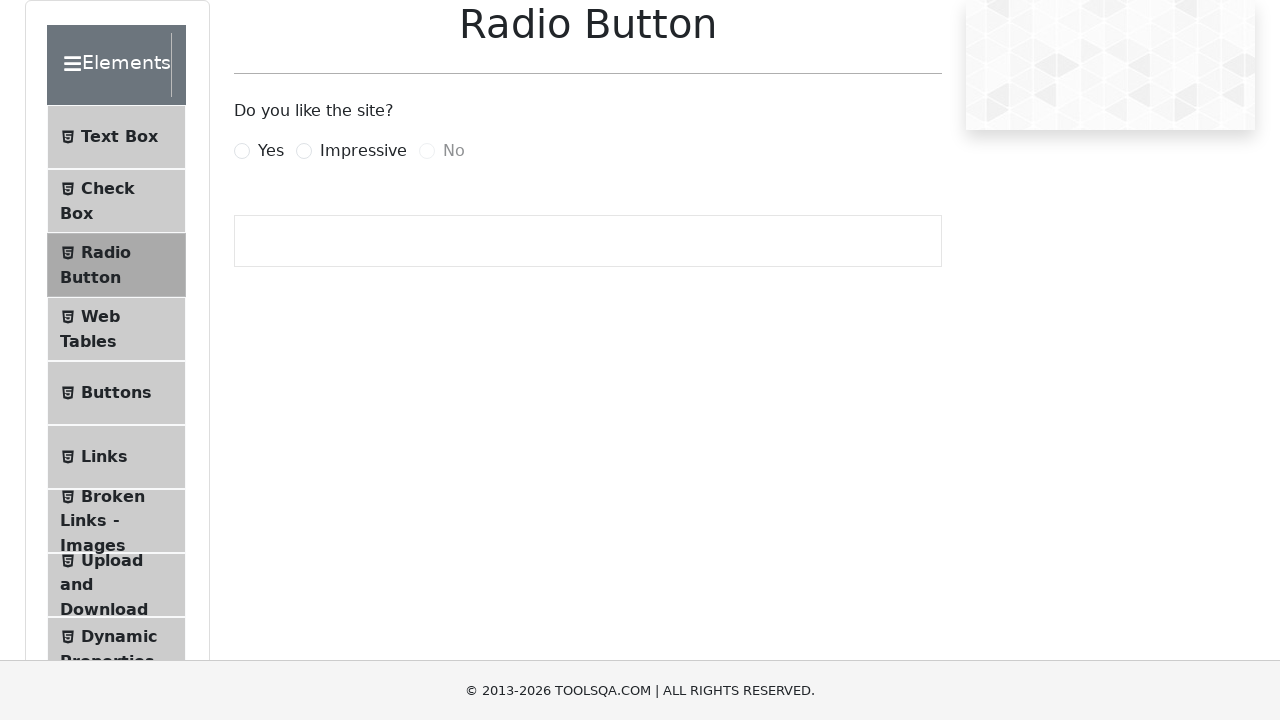

Clicked the Yes radio button at (271, 151) on label[for='yesRadio']
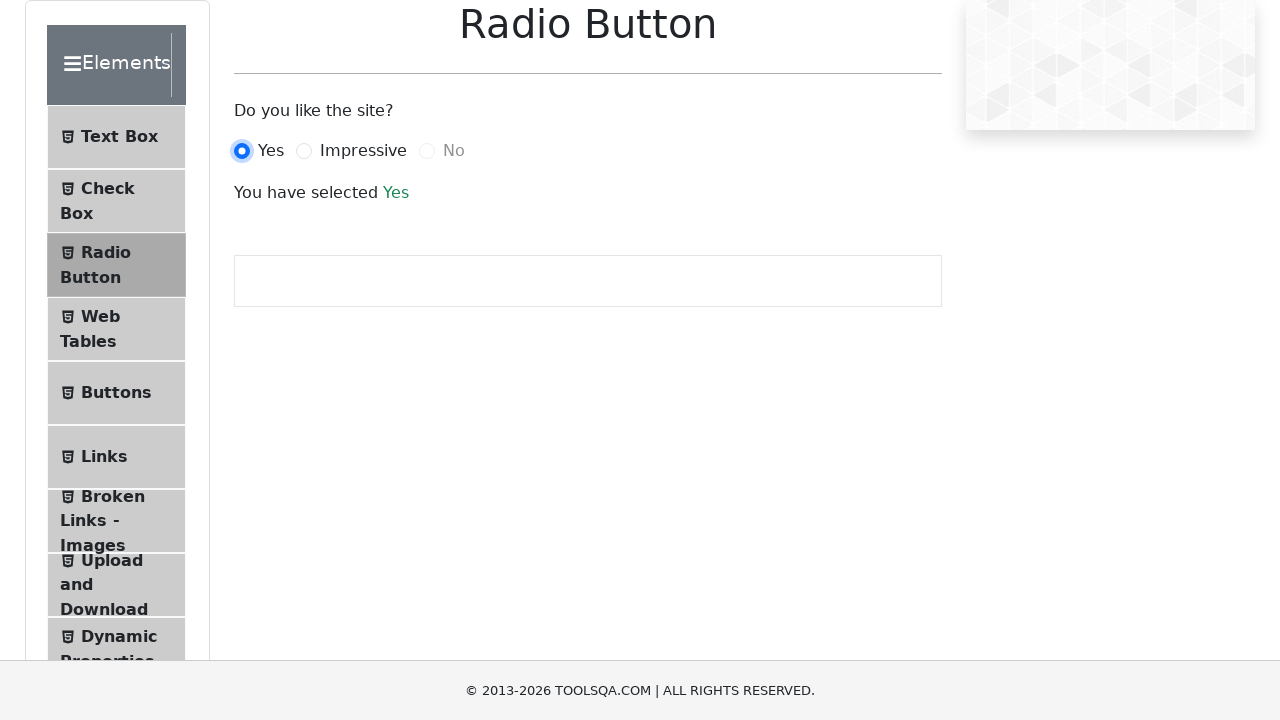

Verified result message appeared
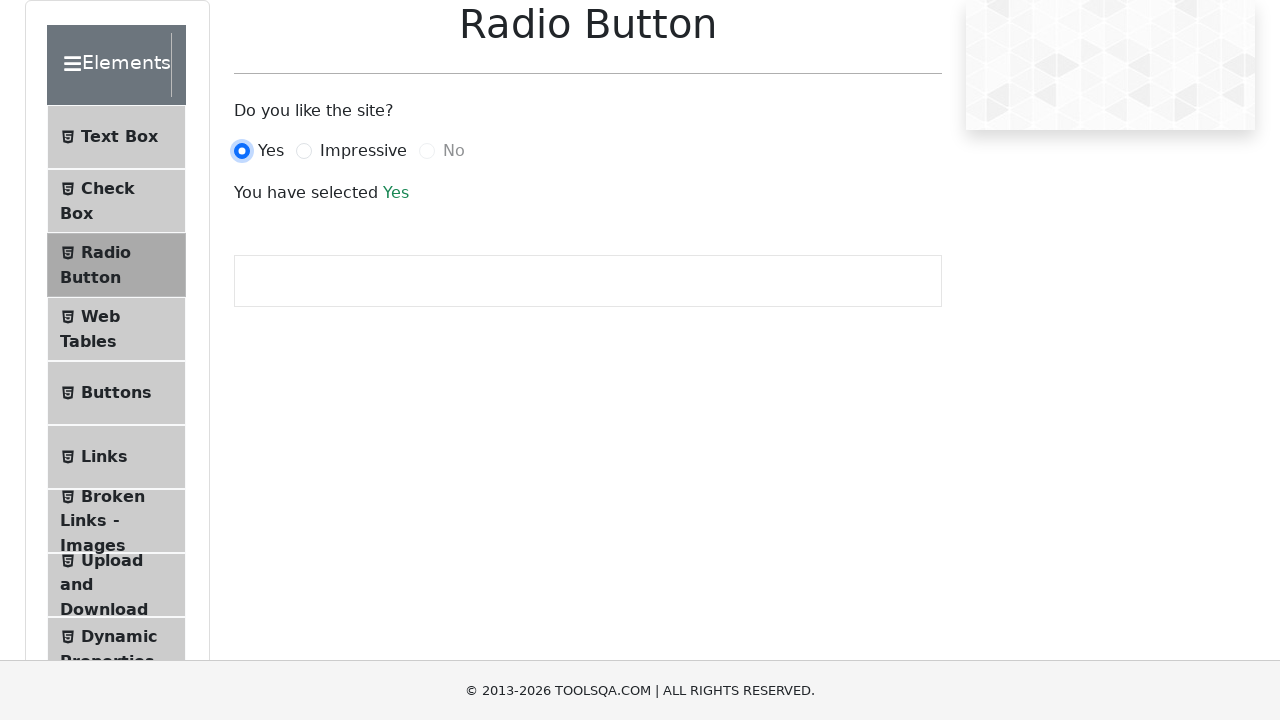

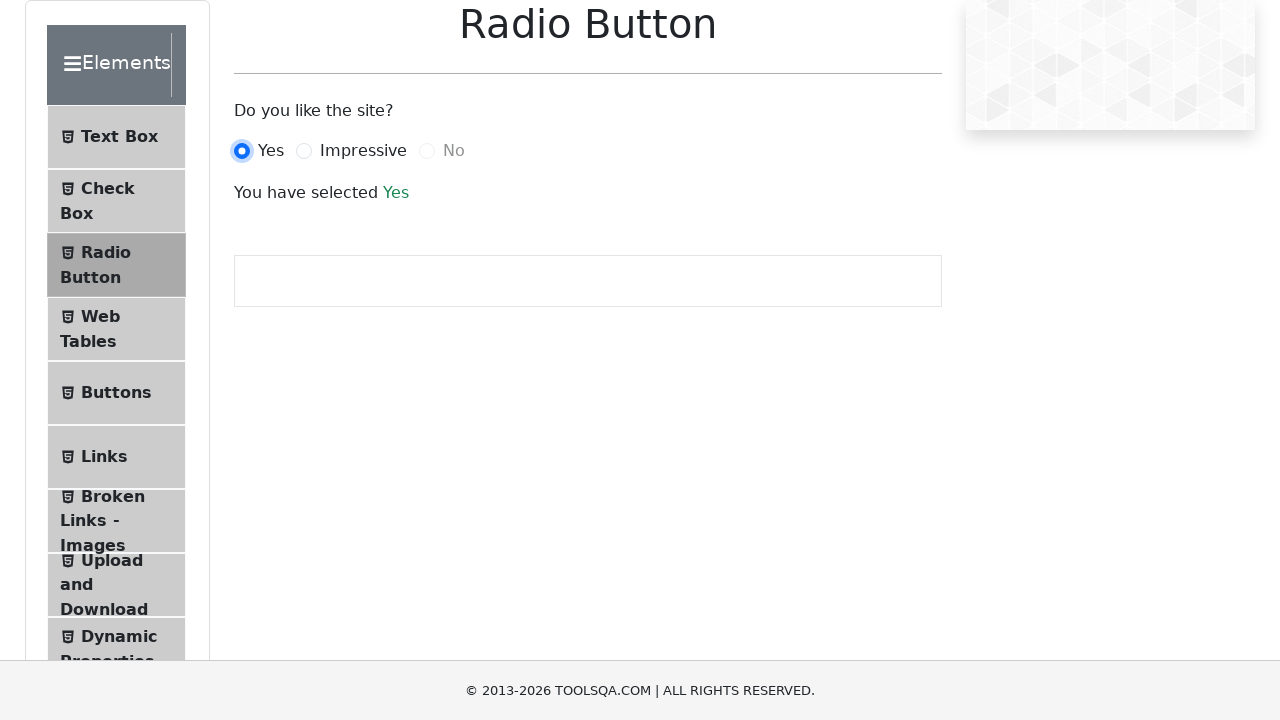